Tests JavaScript prompt alert handling by navigating to W3Schools tryit editor, switching to the result iframe, clicking a button that triggers a prompt alert, and dismissing the alert.

Starting URL: https://www.w3schools.com/js/tryit.asp?filename=tryjs_prompt

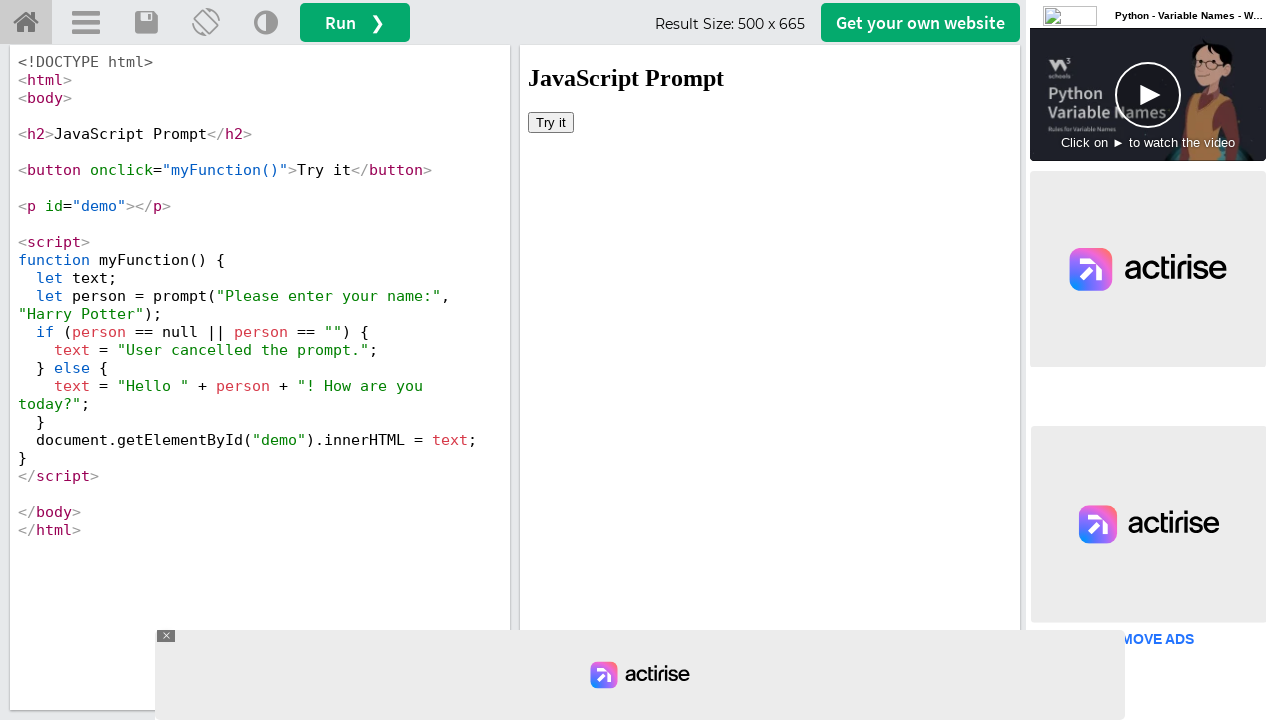

Navigated to W3Schools tryit editor for prompt alert test
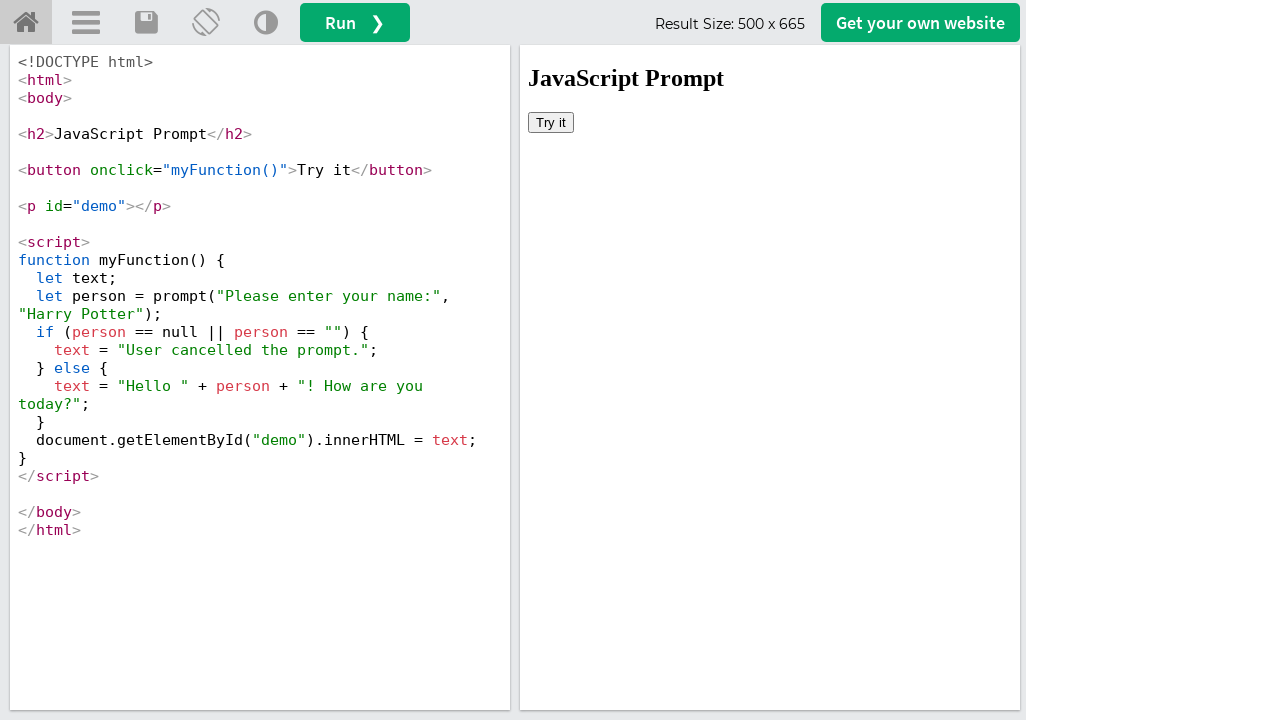

Located the result iframe
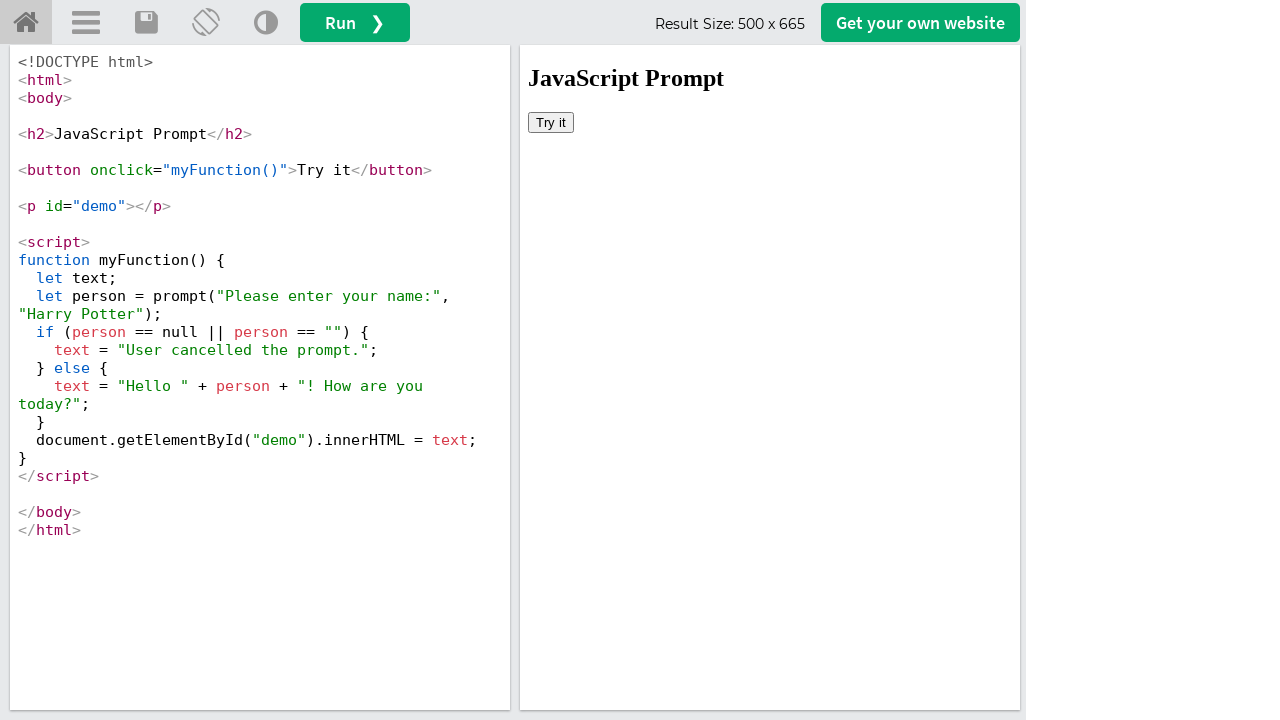

Set up dialog handler to dismiss alerts
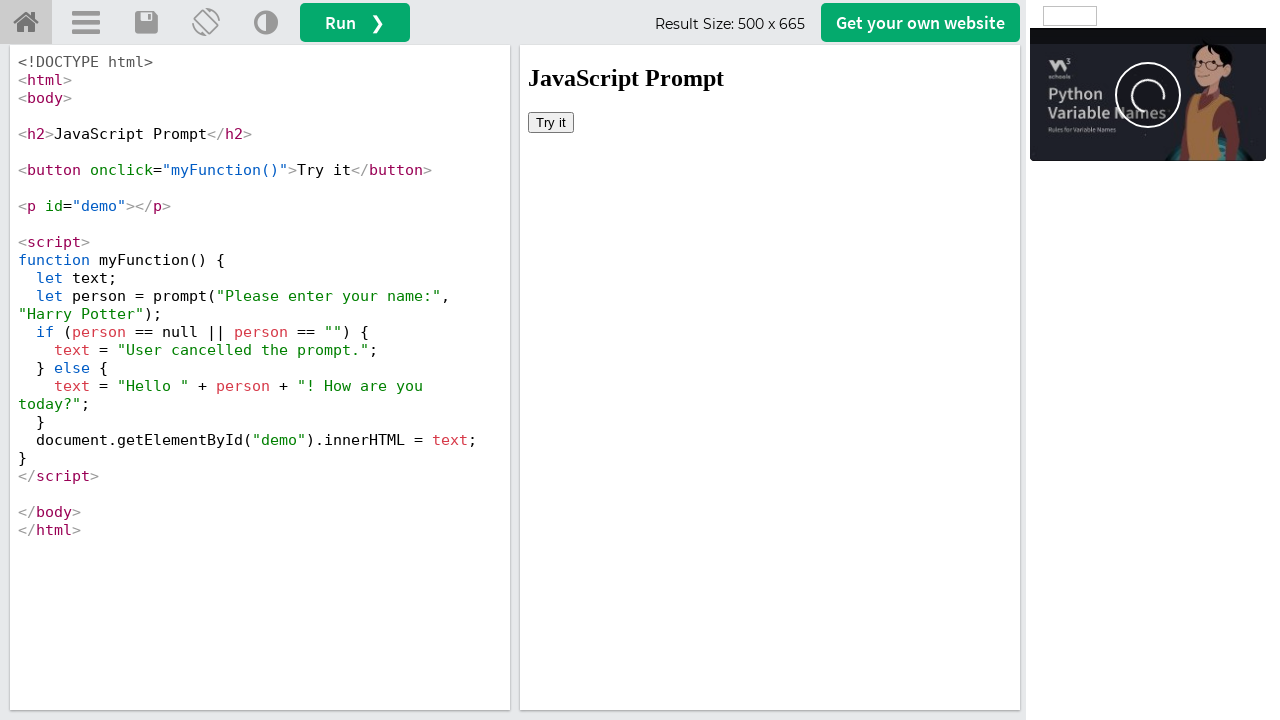

Clicked button to trigger prompt alert at (551, 122) on #iframeResult >> internal:control=enter-frame >> button[onclick='myFunction()']
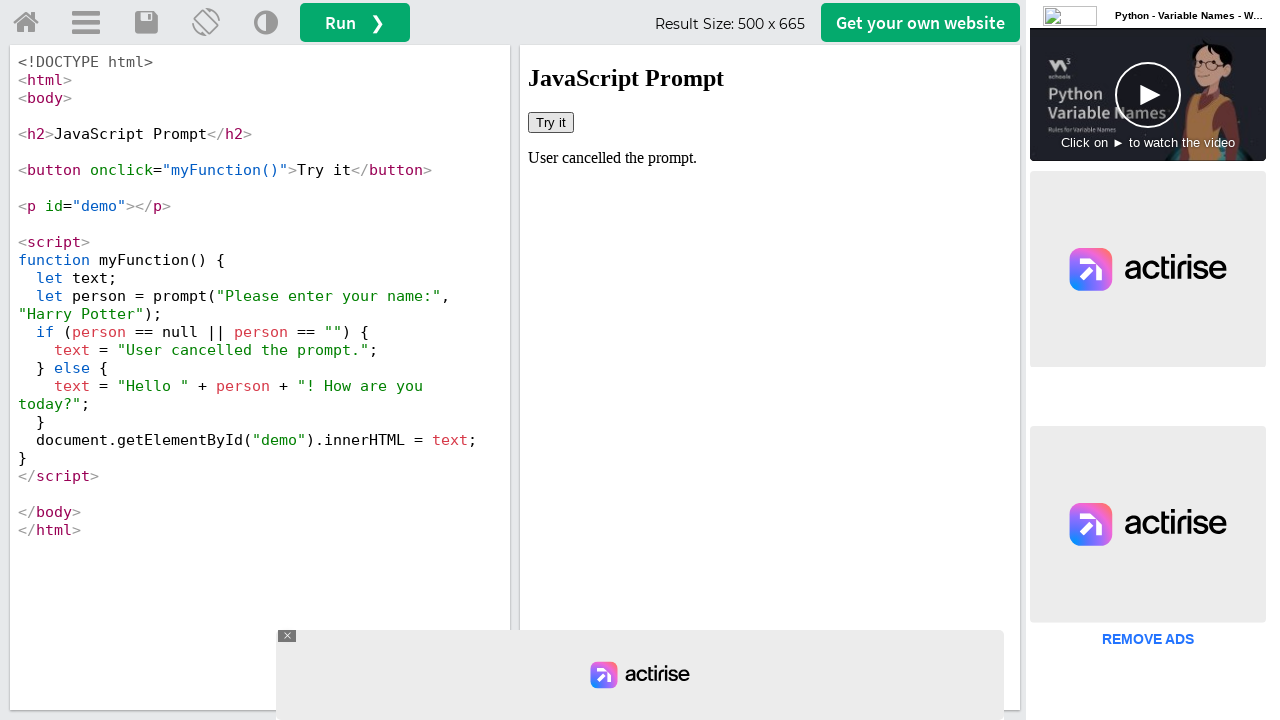

Waited for prompt alert to be dismissed
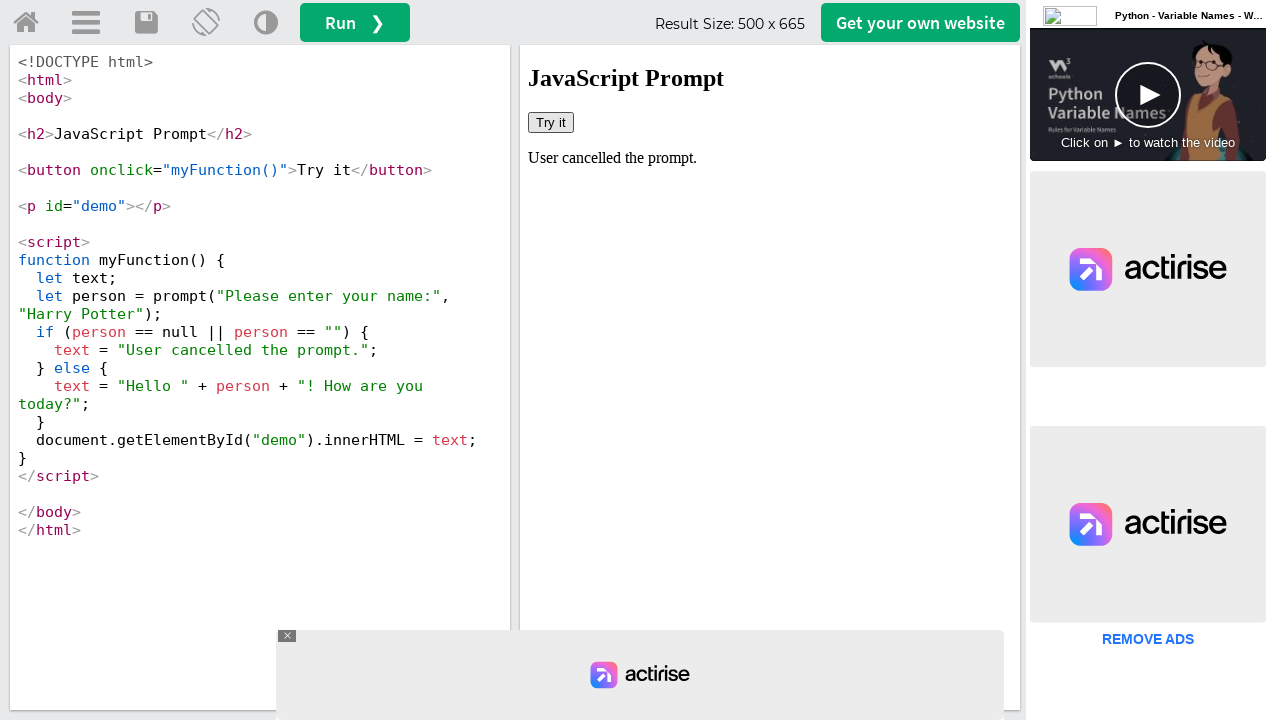

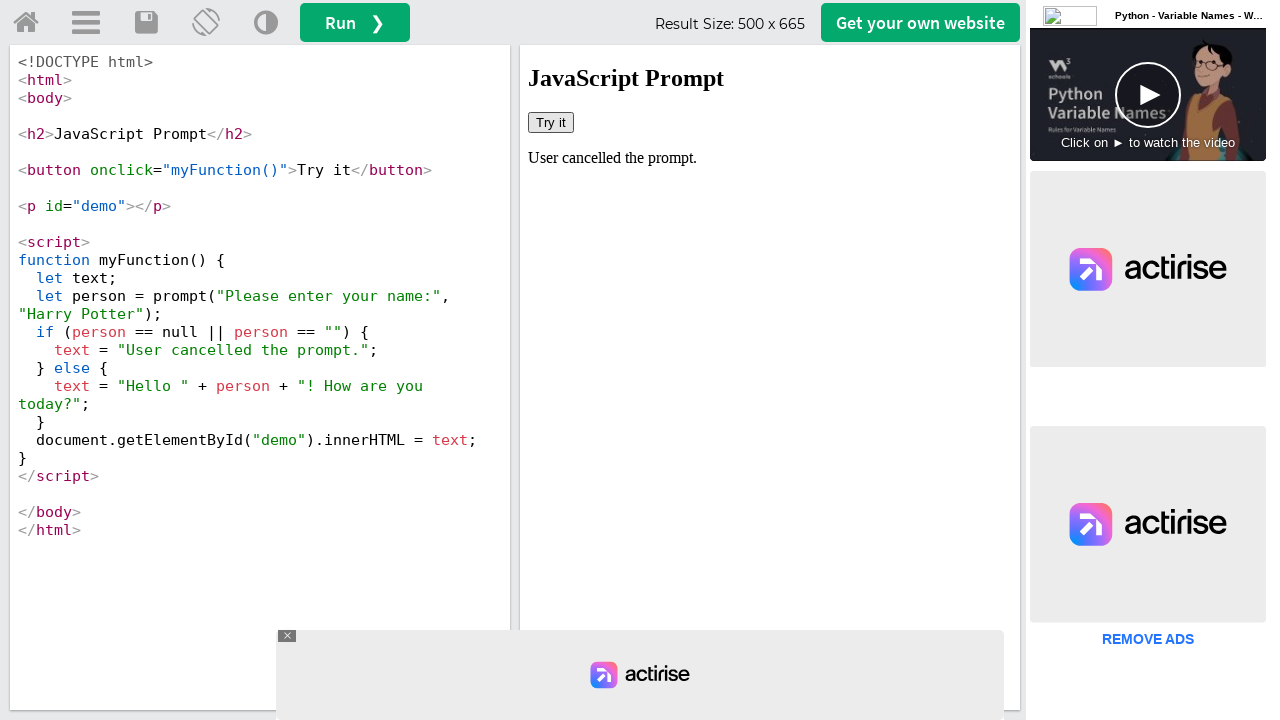